Tests JavaScript confirm alert dismissal by triggering a JS confirm dialog, clicking Cancel to dismiss it, and verifying the result message displays "You clicked: Cancel"

Starting URL: http://the-internet.herokuapp.com/javascript_alerts

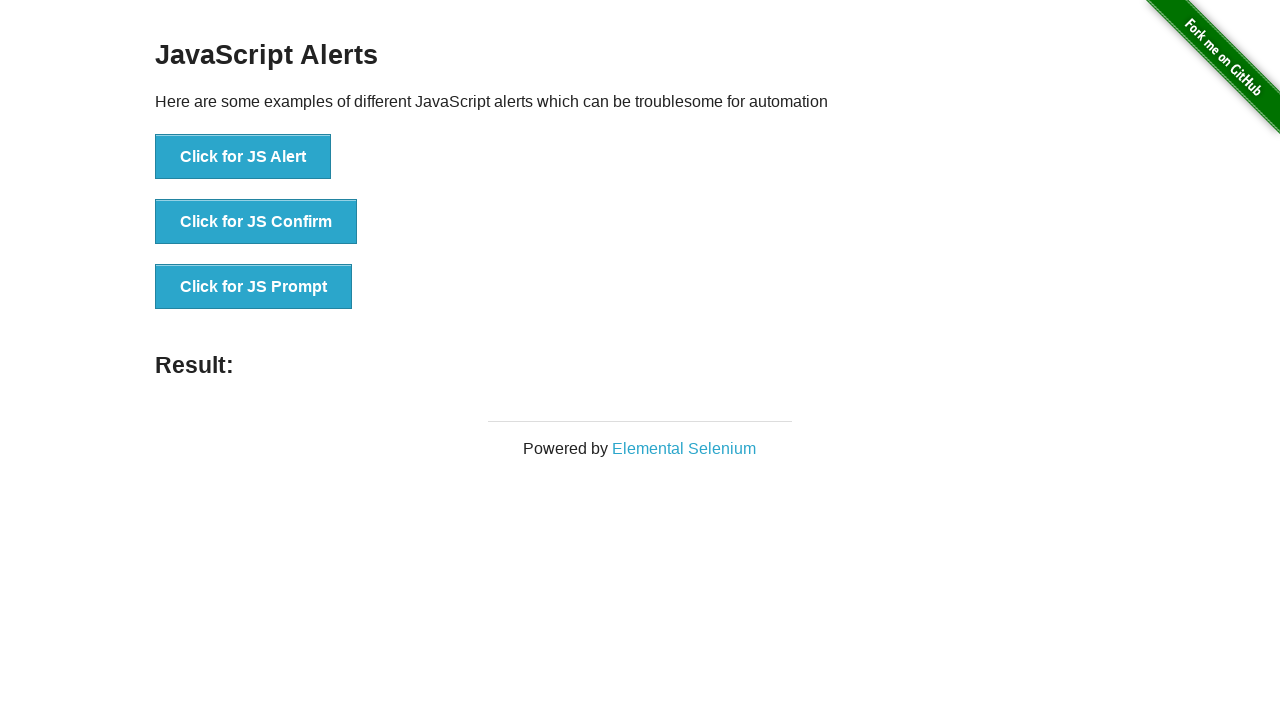

Clicked button to trigger JS Confirm alert at (256, 222) on xpath=//button[@onclick='jsConfirm()']
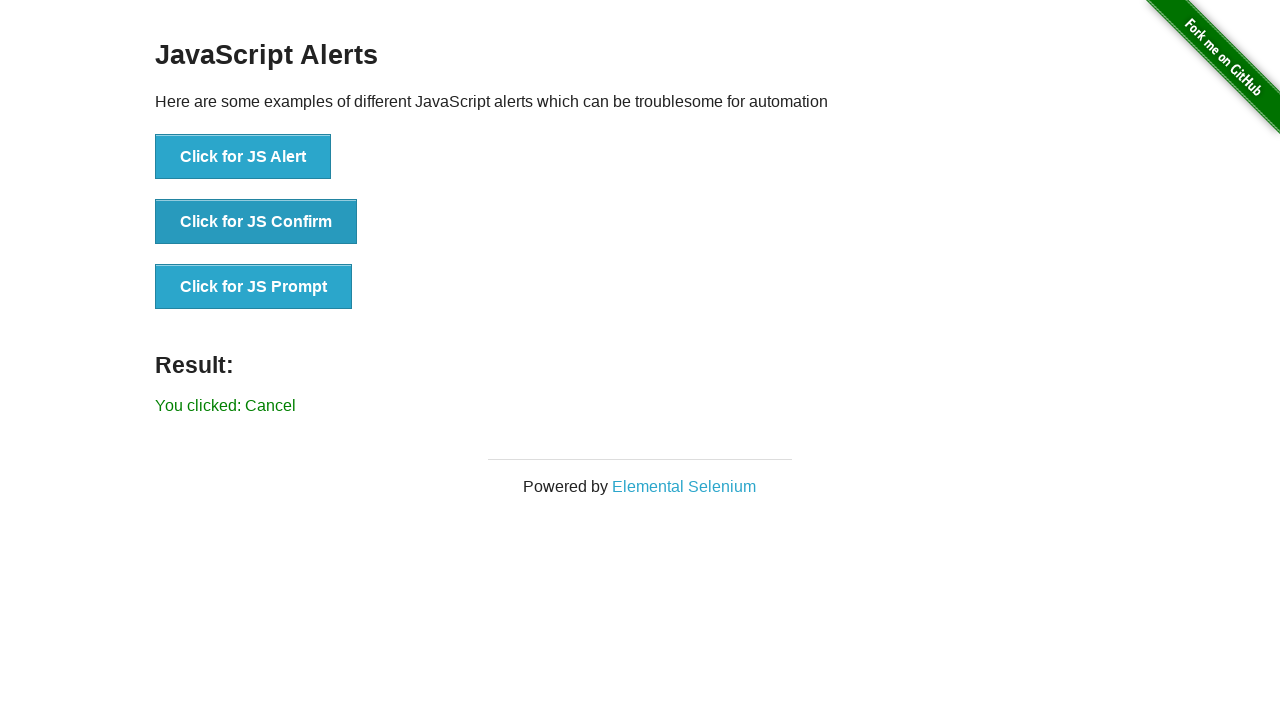

Set up dialog handler to dismiss confirm dialogs
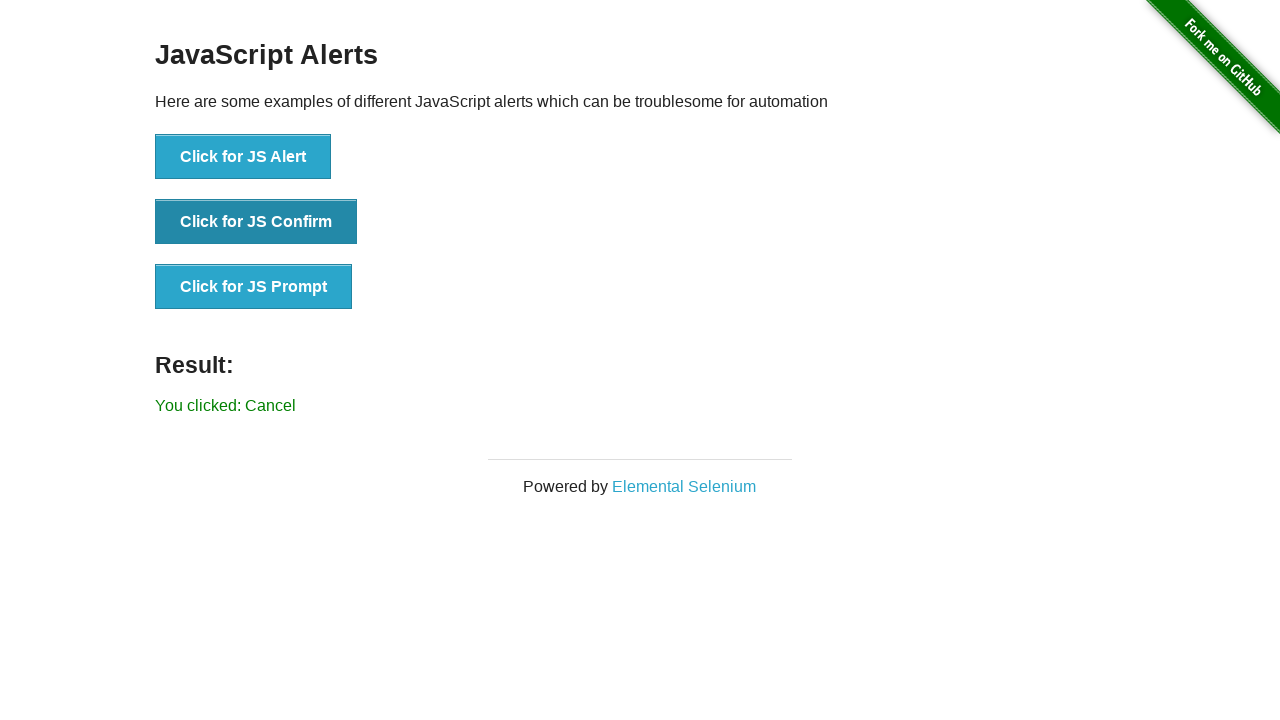

Clicked button to trigger JS Confirm alert again at (256, 222) on xpath=//button[@onclick='jsConfirm()']
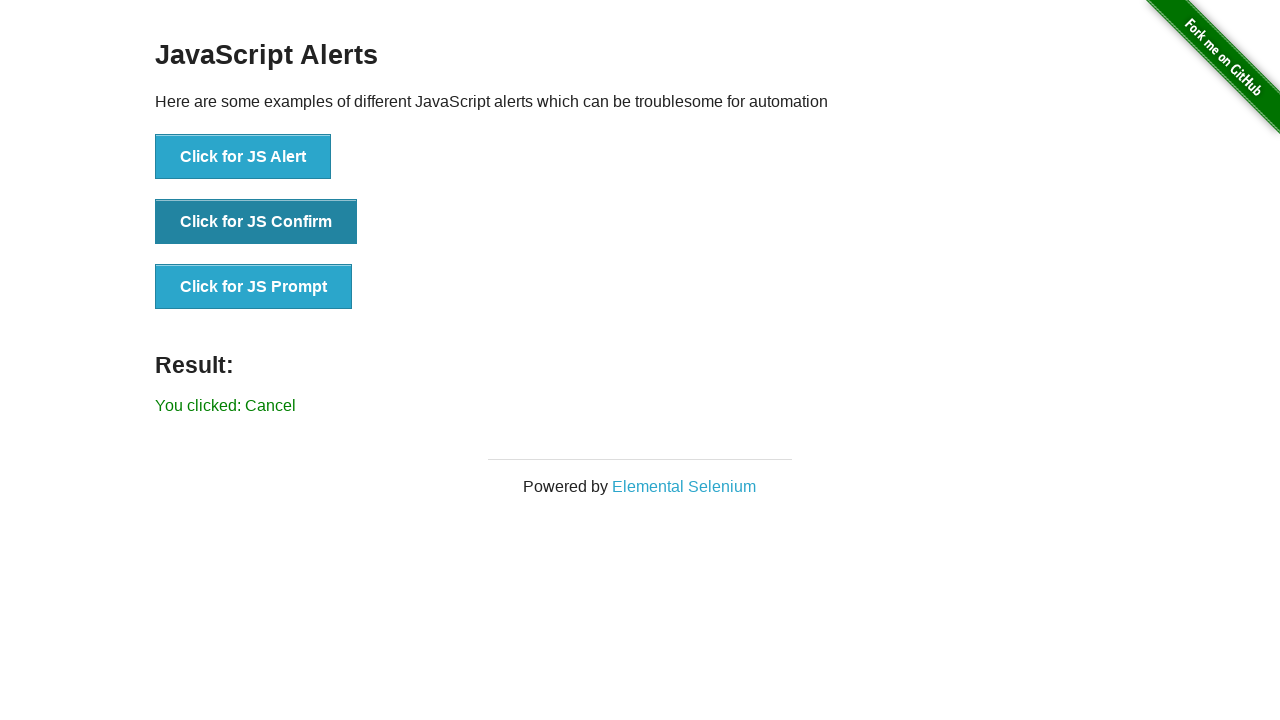

Result message element loaded
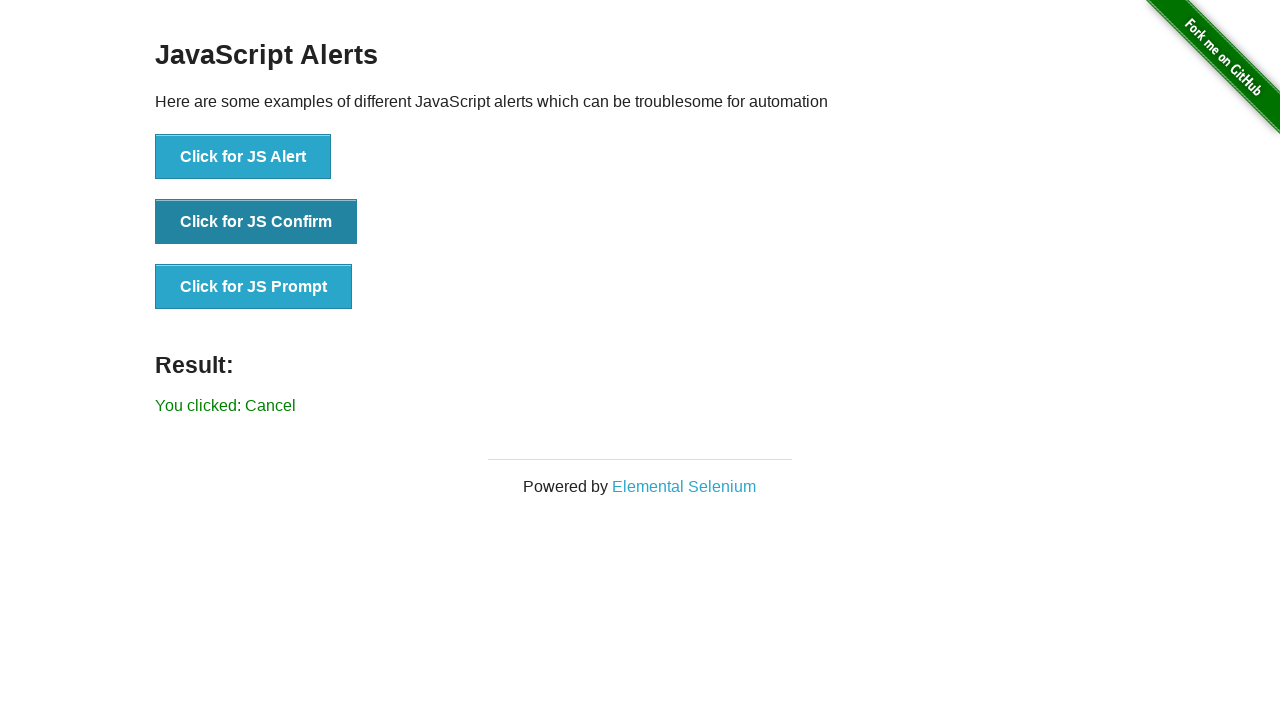

Retrieved result text content
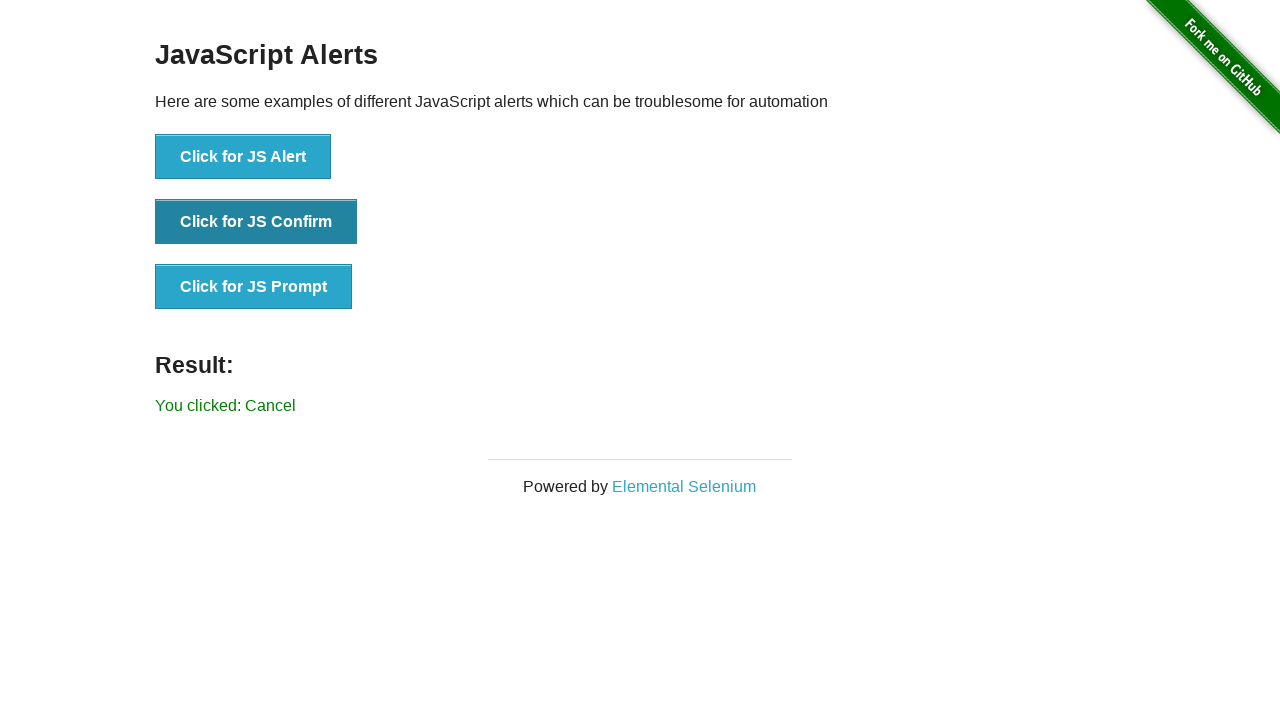

Verified result message displays 'You clicked: Cancel'
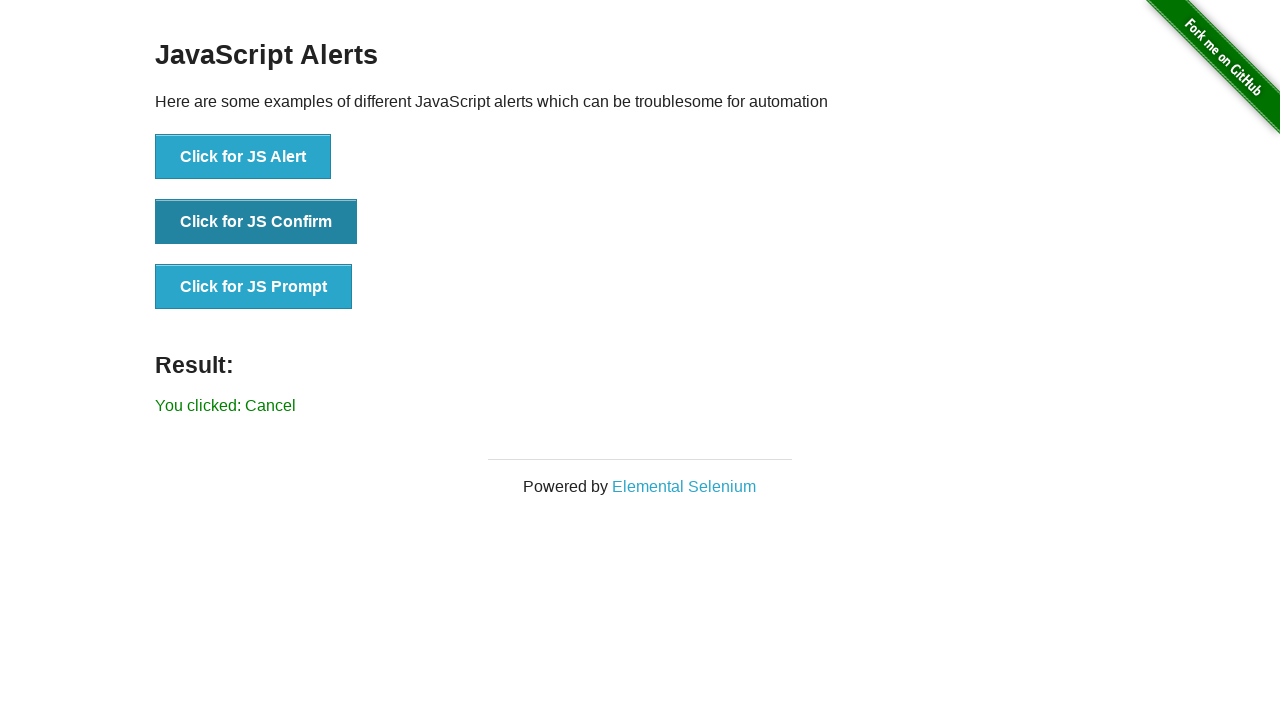

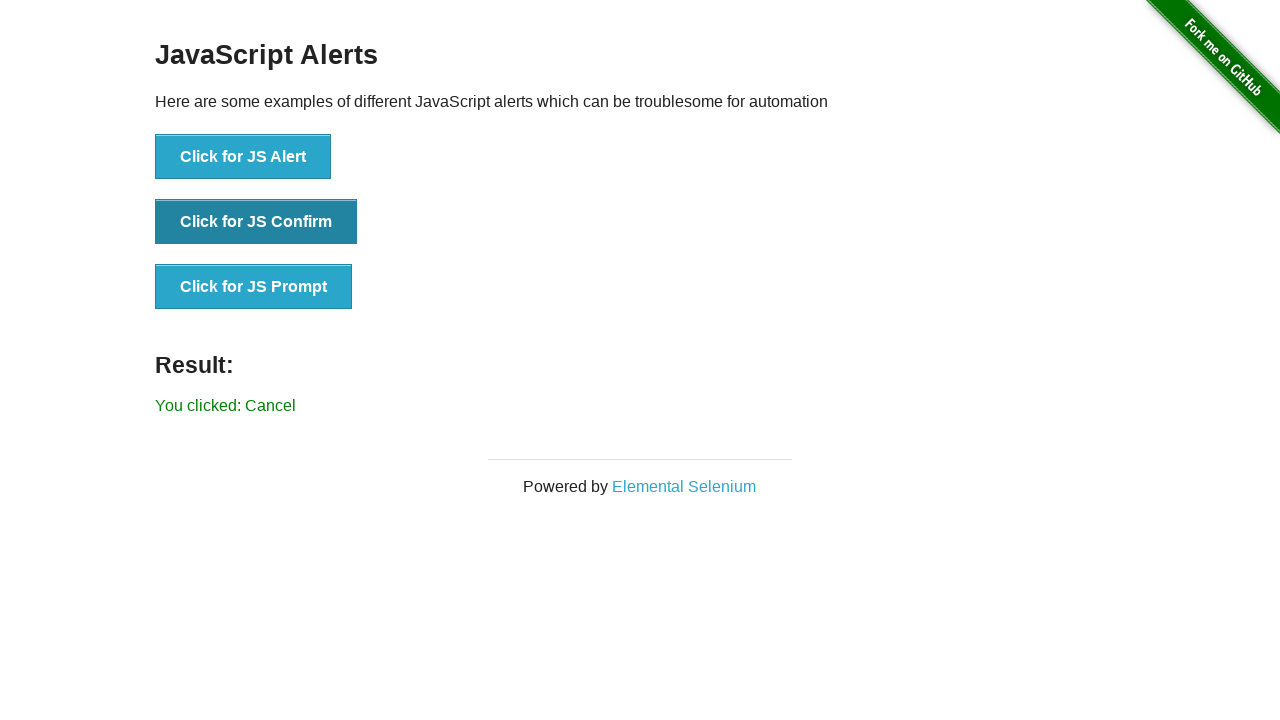